Tests dynamic button property change by clicking a button and modifying its background color using JavaScript execution

Starting URL: https://www.tutorialspoint.com/selenium/practice/dynamic-prop.php

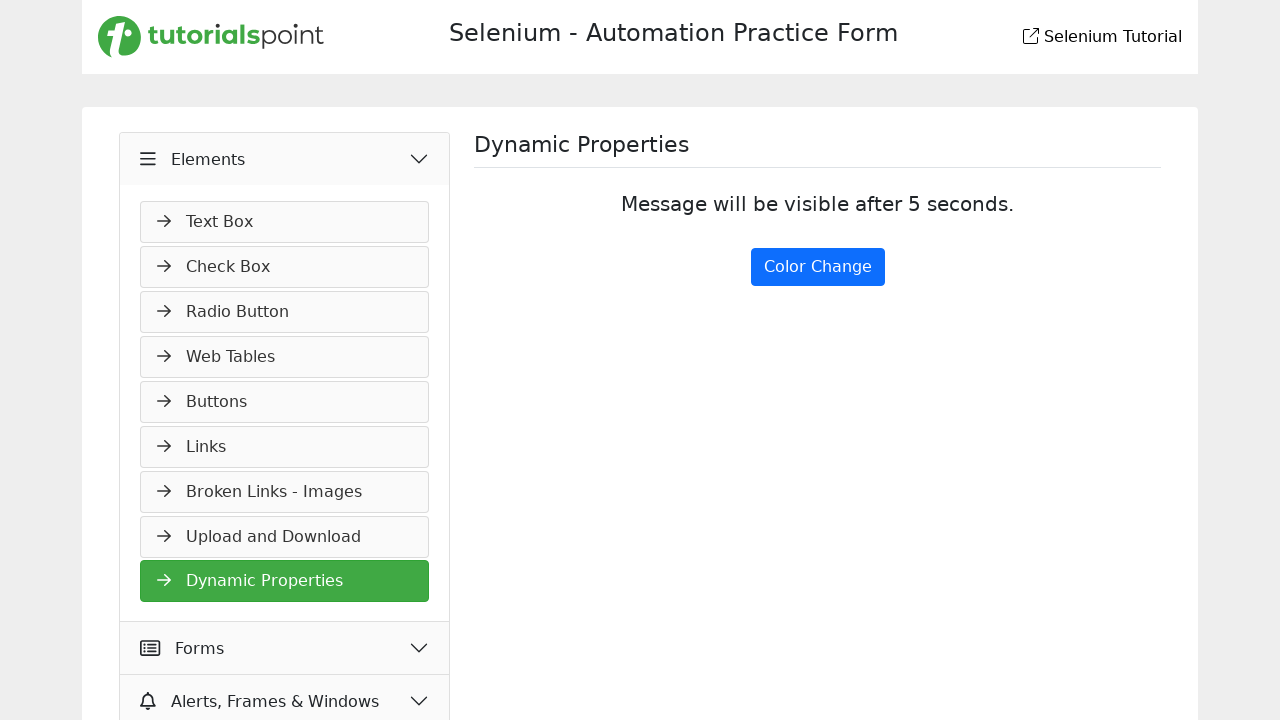

Located the color change button element
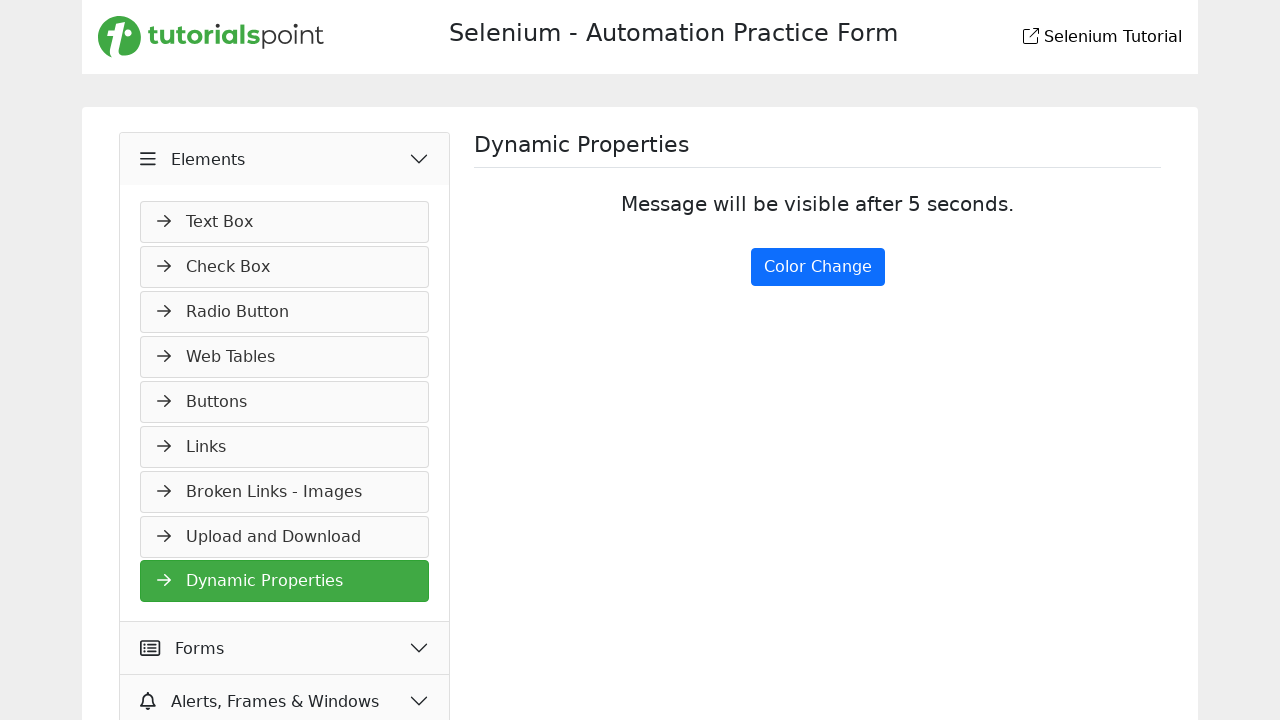

Added click event listener to button with red background color change
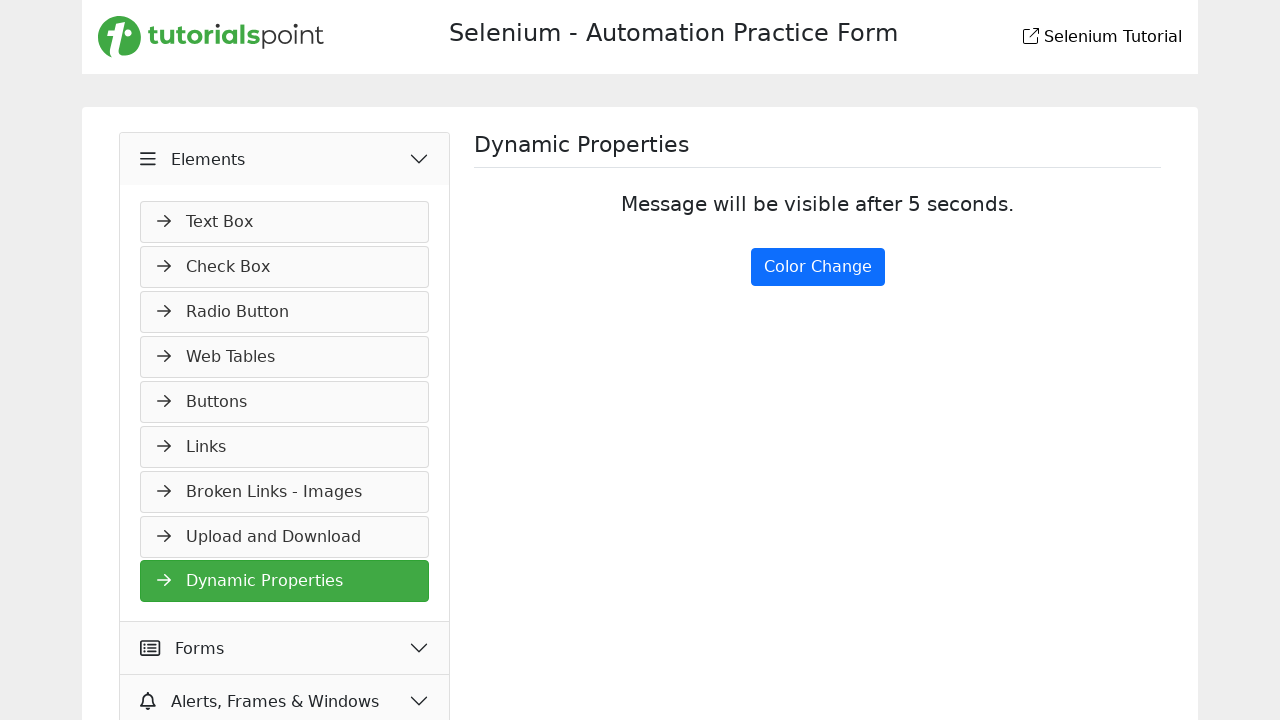

Clicked the button to trigger color change to red at (818, 267) on #colorChange
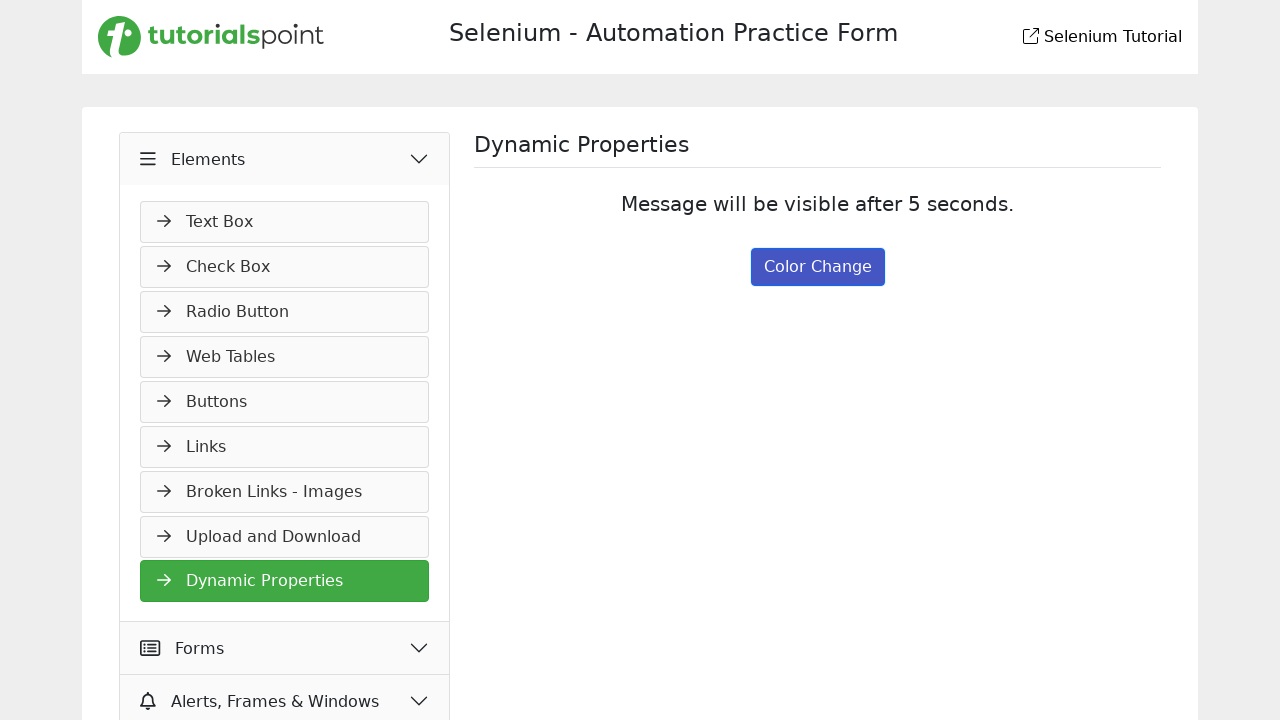

Waited 5 seconds to observe the color change result
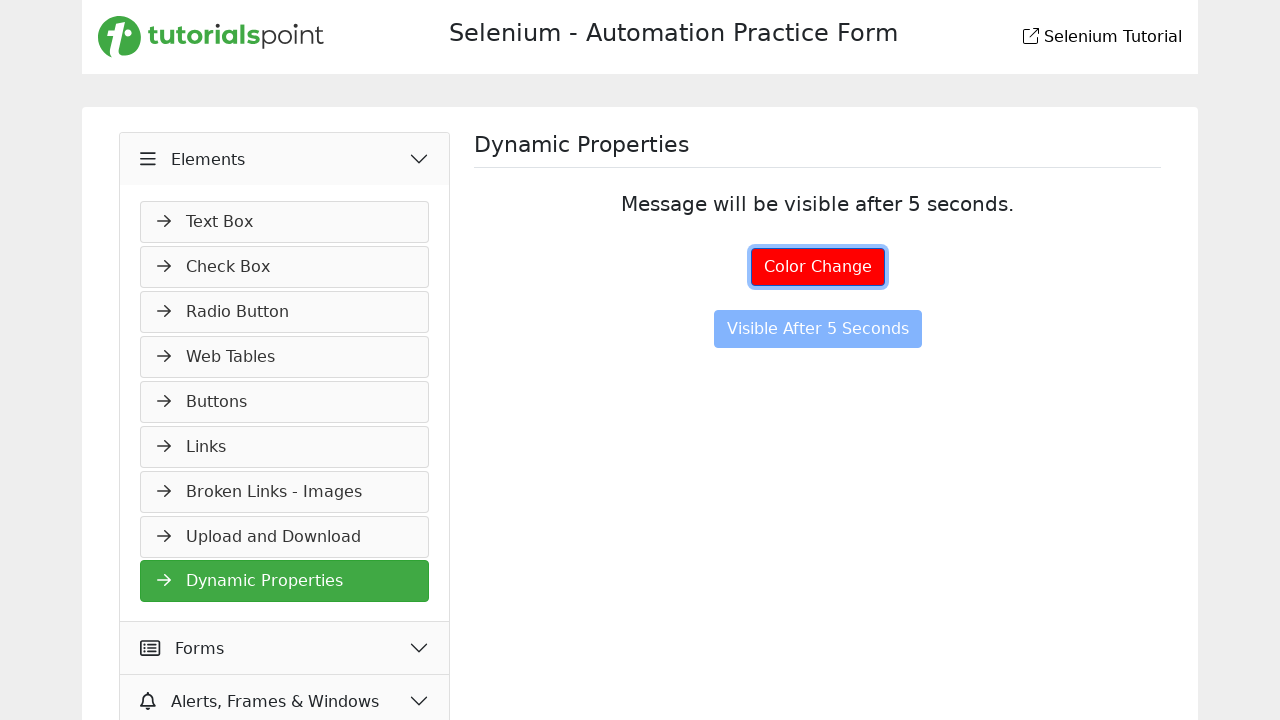

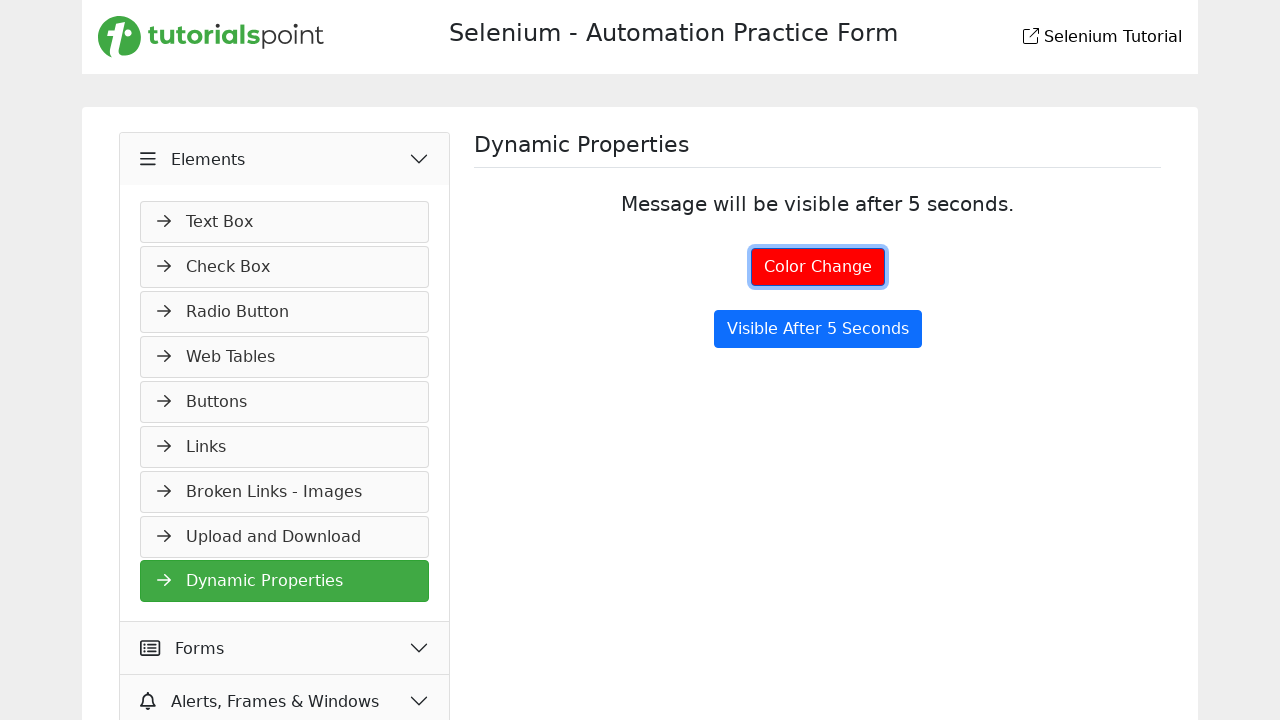